Tests navigation functionality by clicking through pagination links (Navigation, Next, page numbers, Previous) and verifies the page contains expected content.

Starting URL: https://bonigarcia.dev/selenium-webdriver-java/

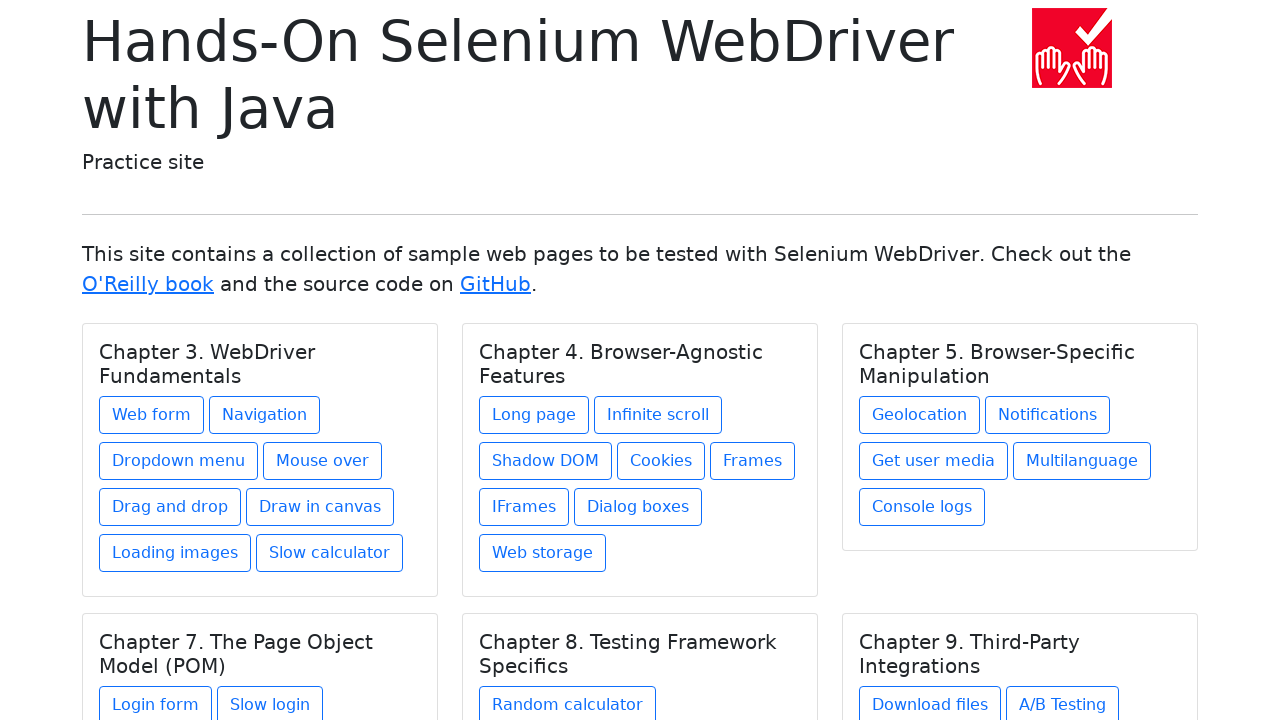

Navigated to starting URL
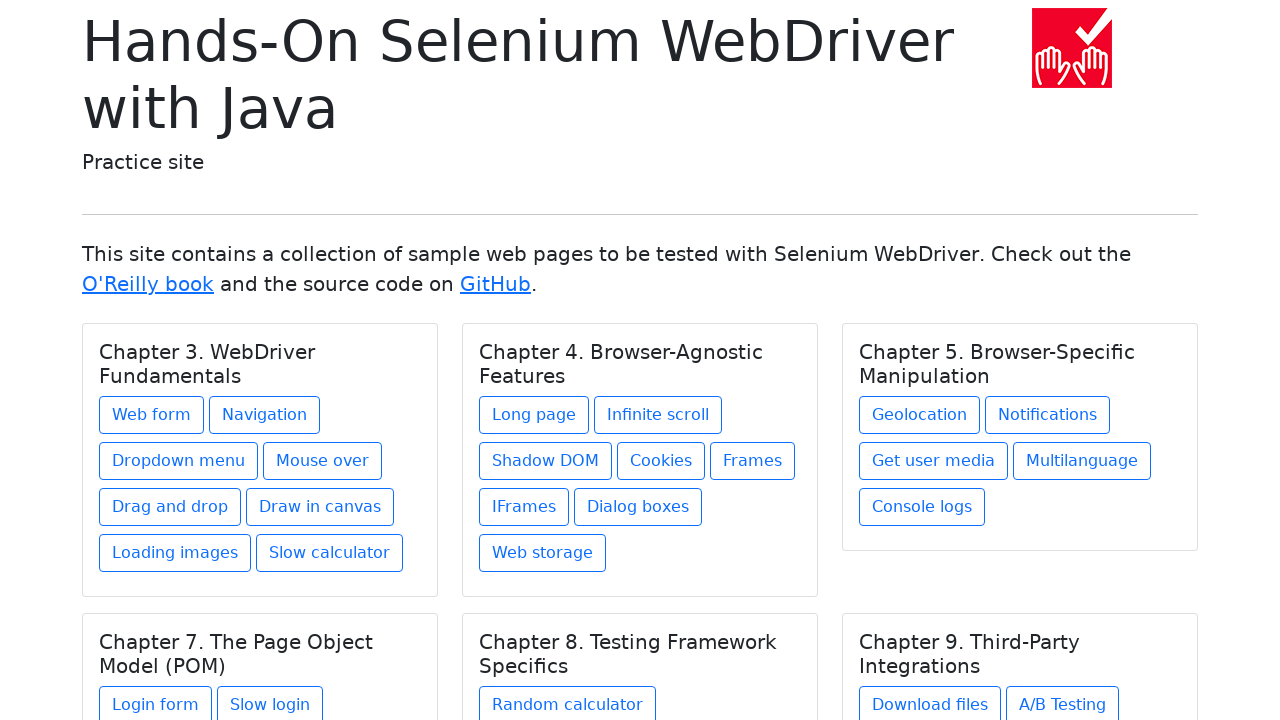

Clicked on Navigation link at (264, 415) on xpath=//a[text()='Navigation']
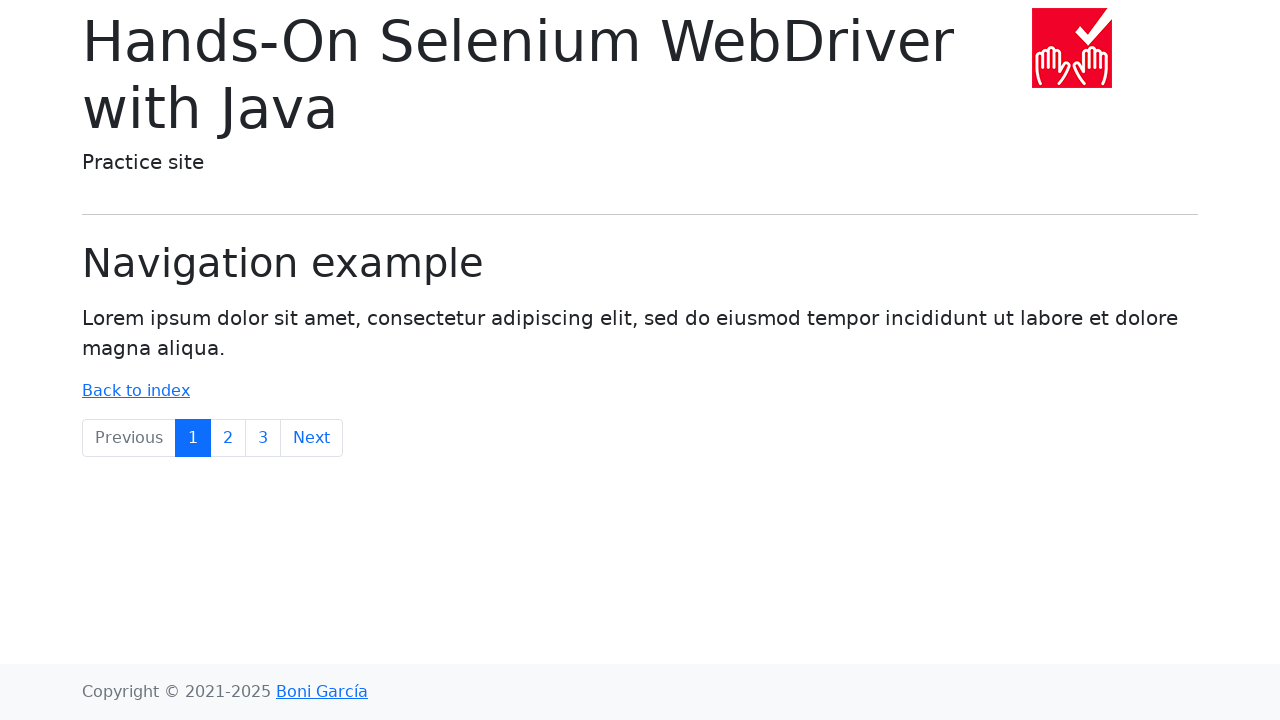

Clicked on Next link at (312, 438) on xpath=//a[text()='Next']
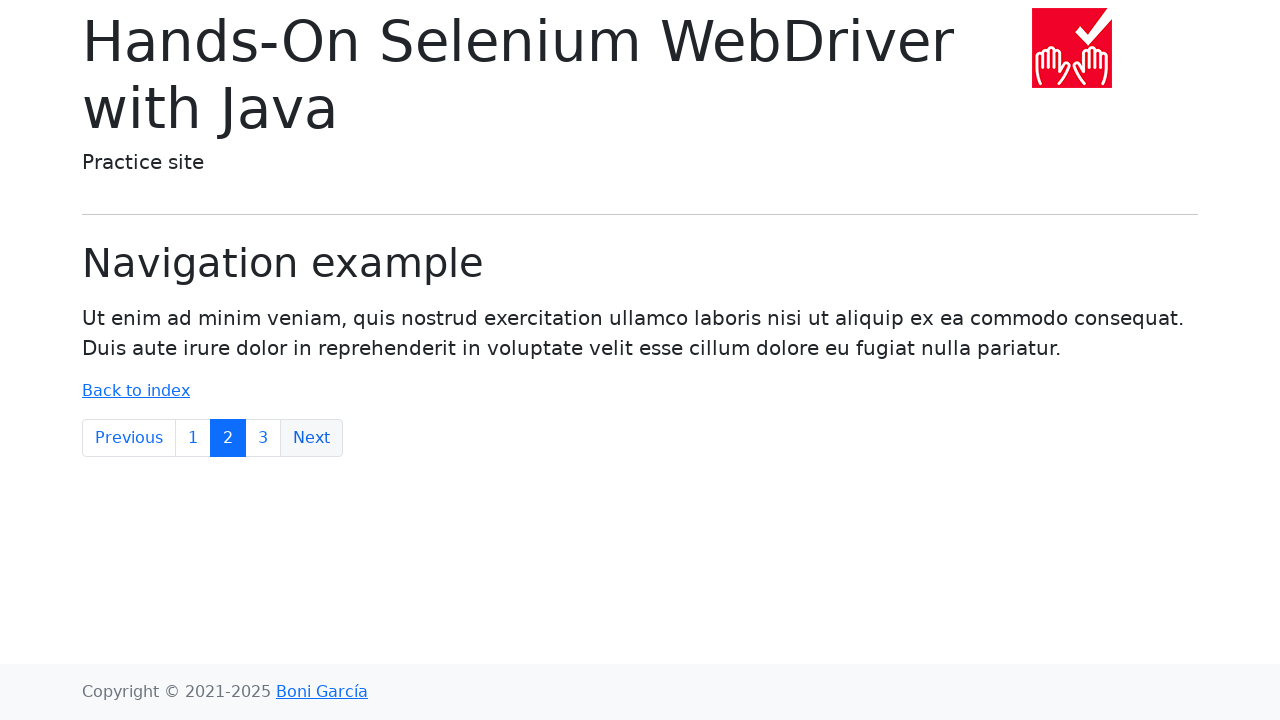

Clicked on page 3 link at (263, 438) on xpath=//a[text()='3']
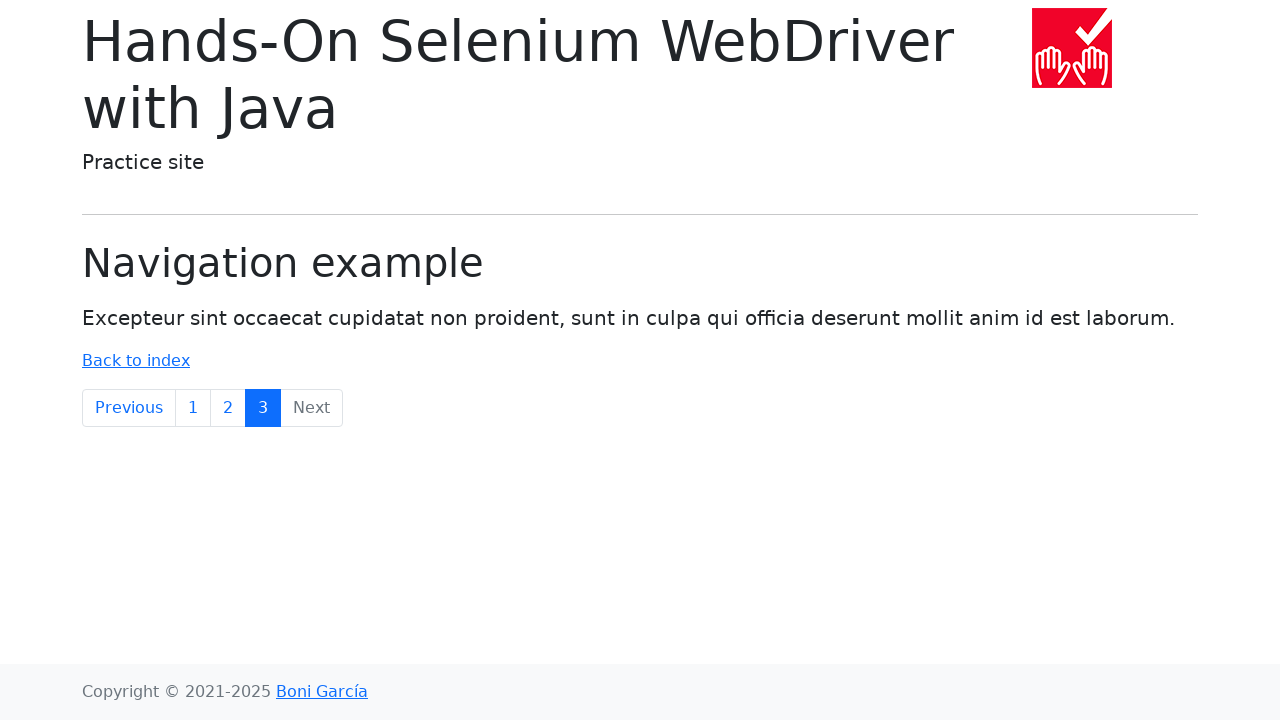

Clicked on page 2 link at (228, 408) on xpath=//a[text()='2']
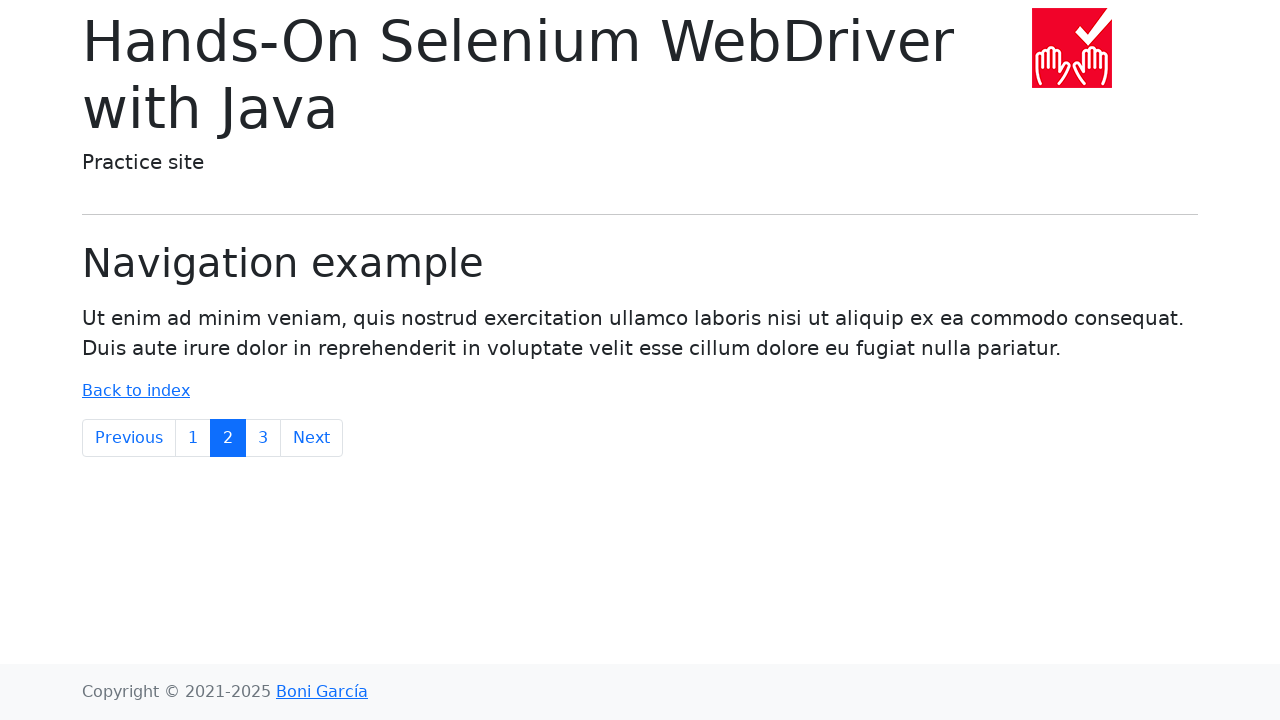

Clicked on Previous link at (129, 438) on xpath=//a[text()='Previous']
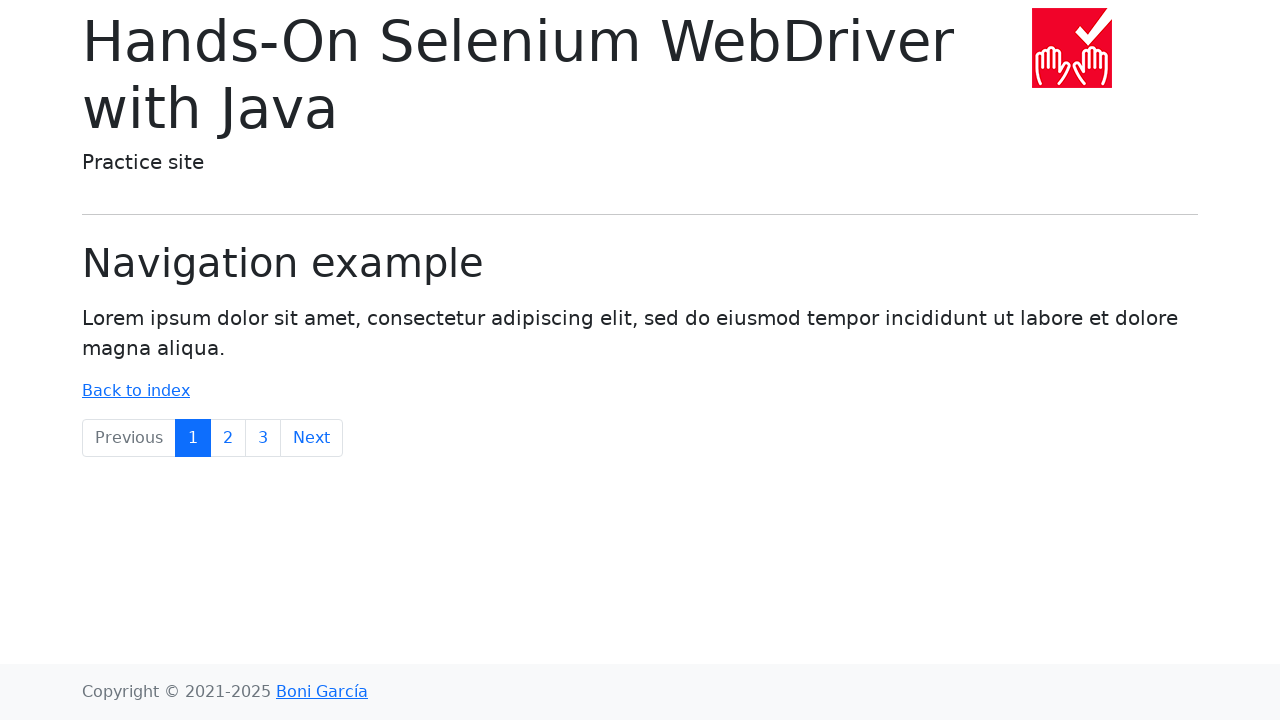

Retrieved body text content for verification
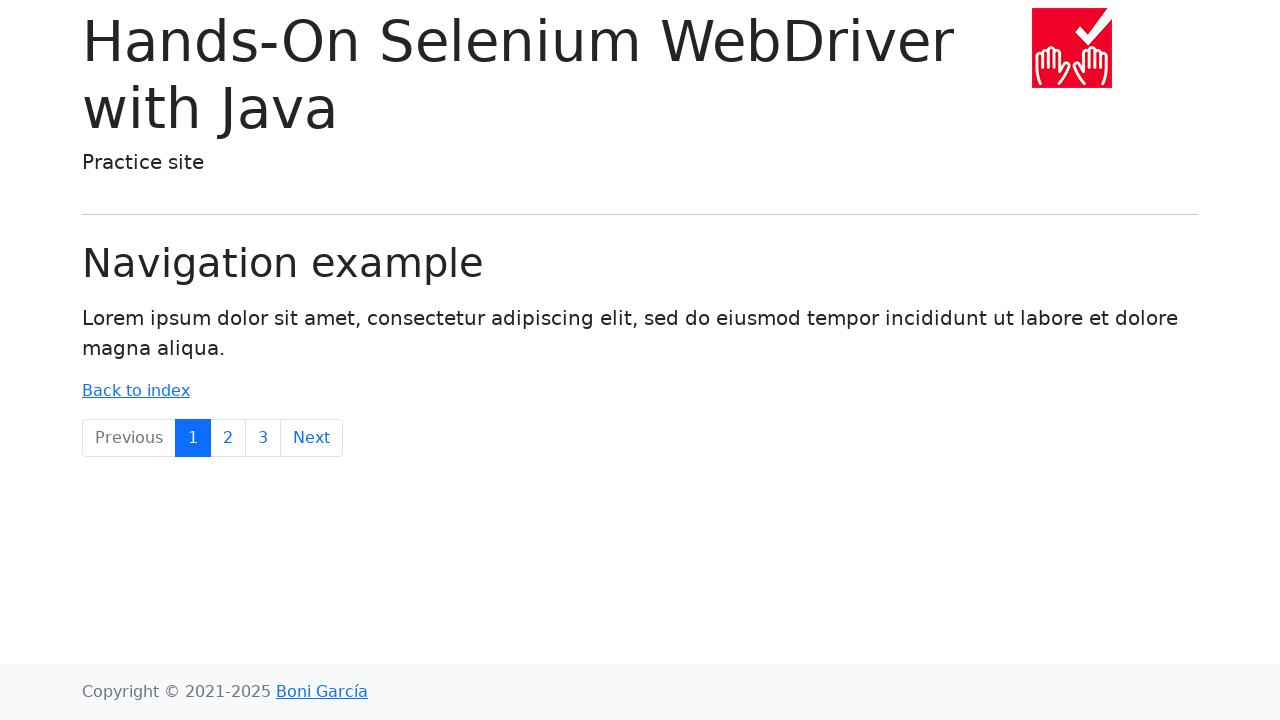

Verified page contains 'Lorem ipsum' text
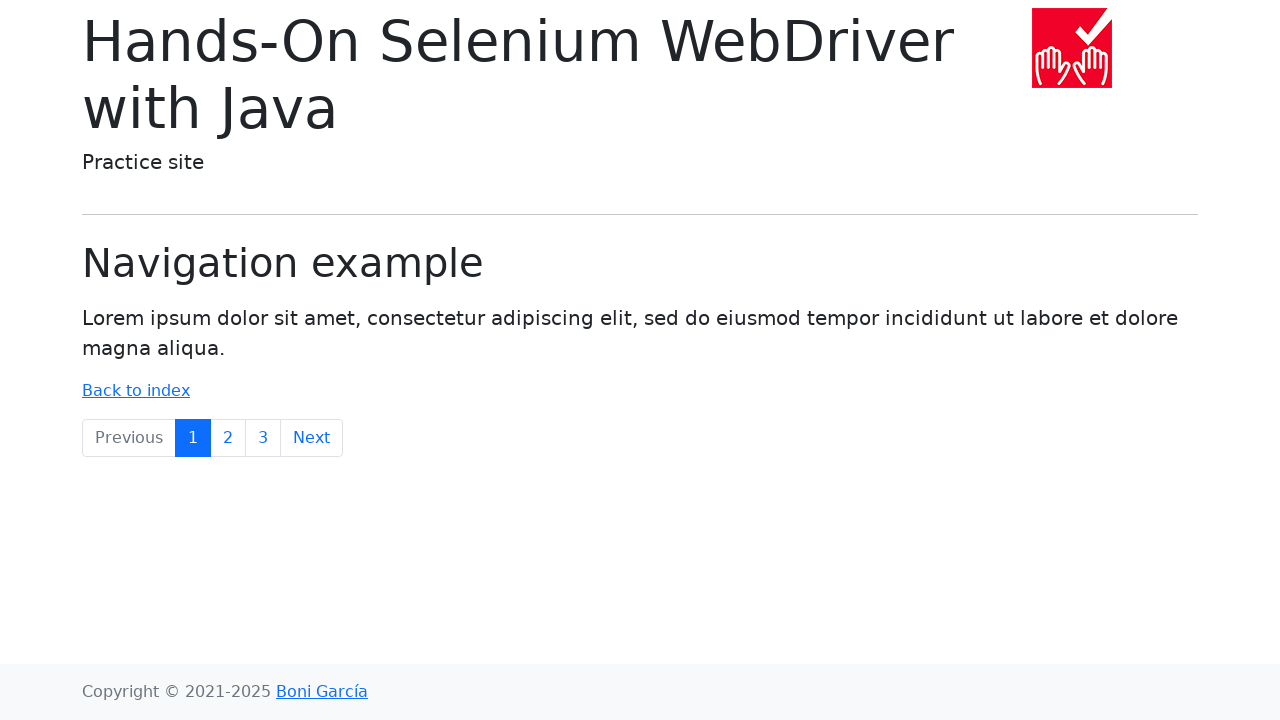

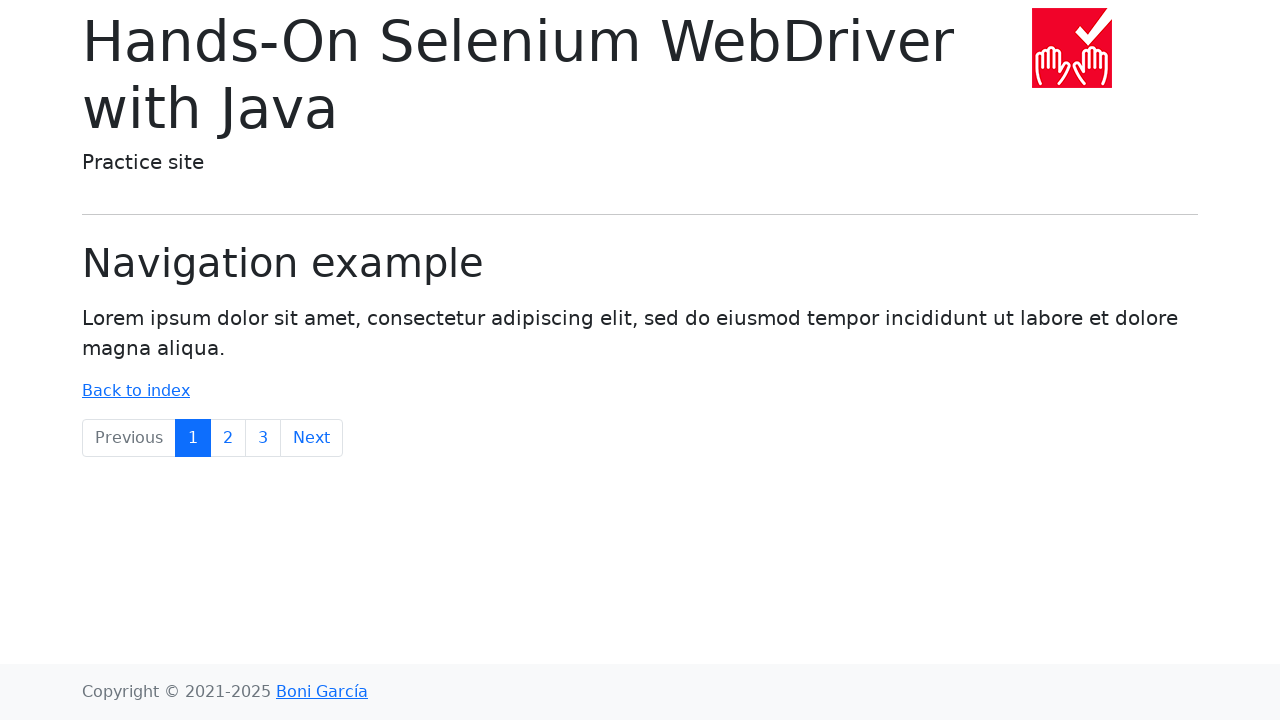